Tests the jQuery UI datepicker widget by switching to the demo iframe and entering a date value into the date input field

Starting URL: https://jqueryui.com/datepicker/

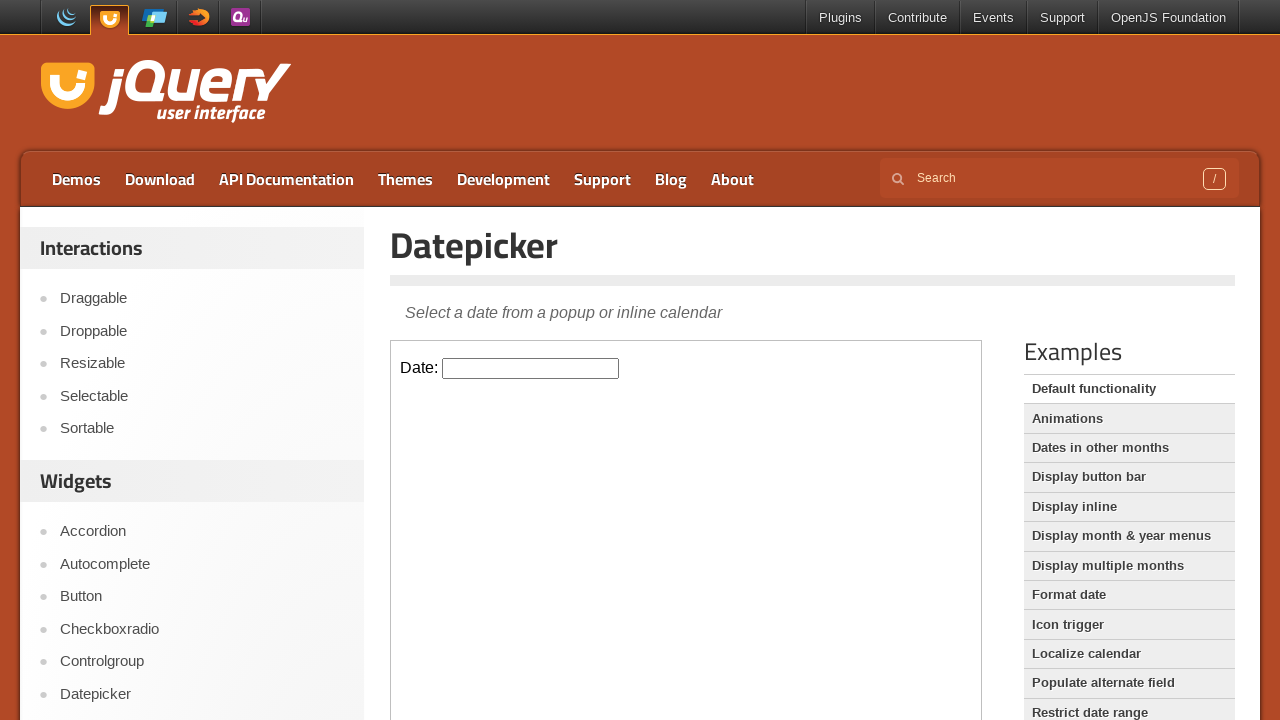

Located the demo iframe for jQuery UI datepicker
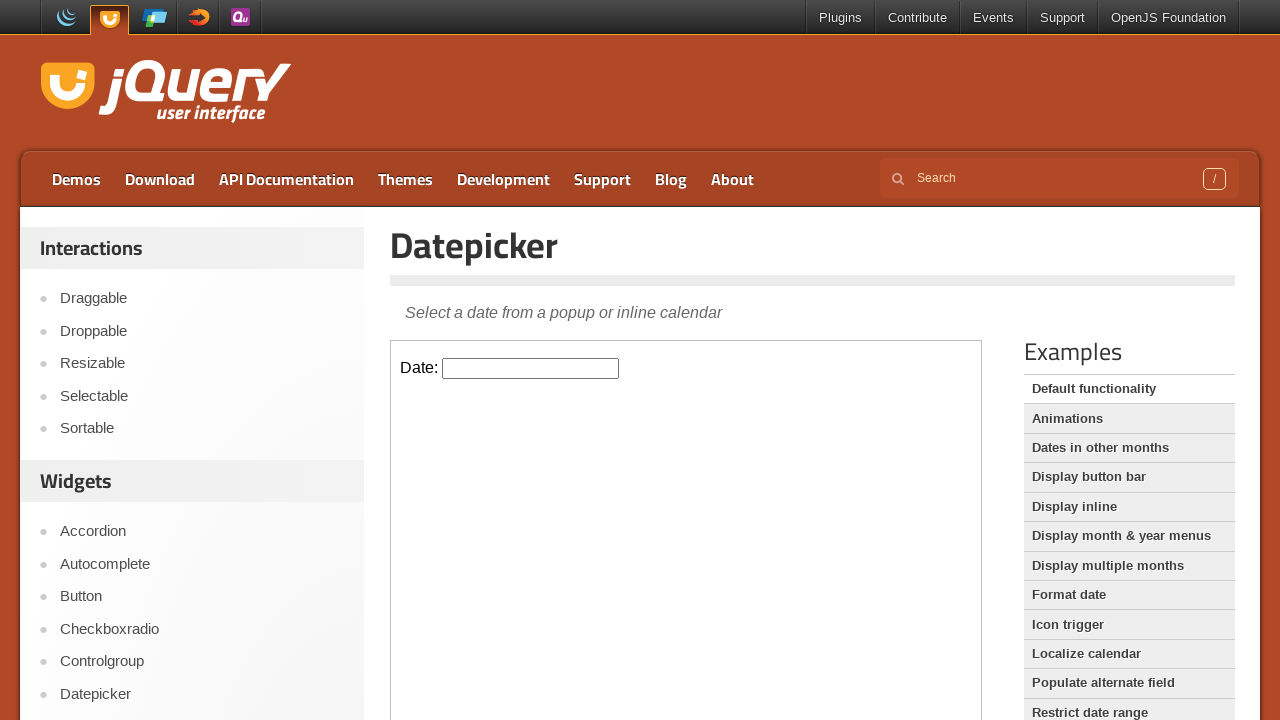

Entered date '05/25/2025' into the datepicker input field on iframe.demo-frame >> internal:control=enter-frame >> #datepicker
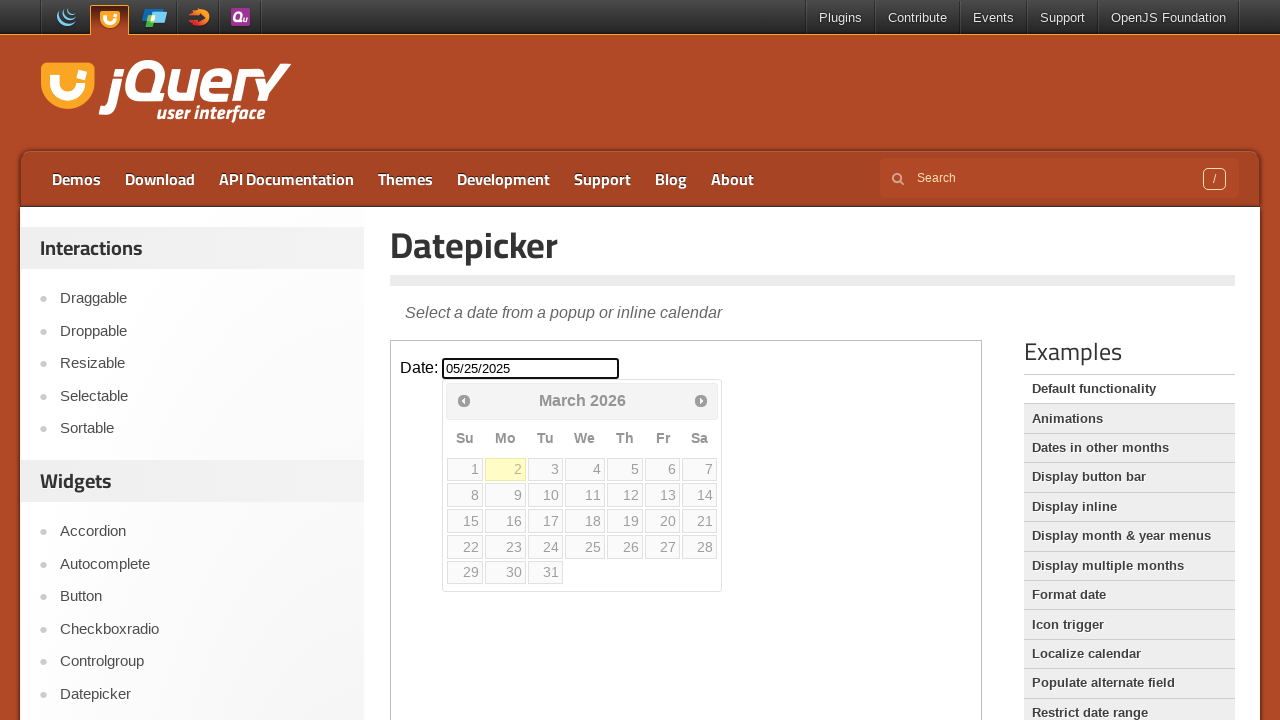

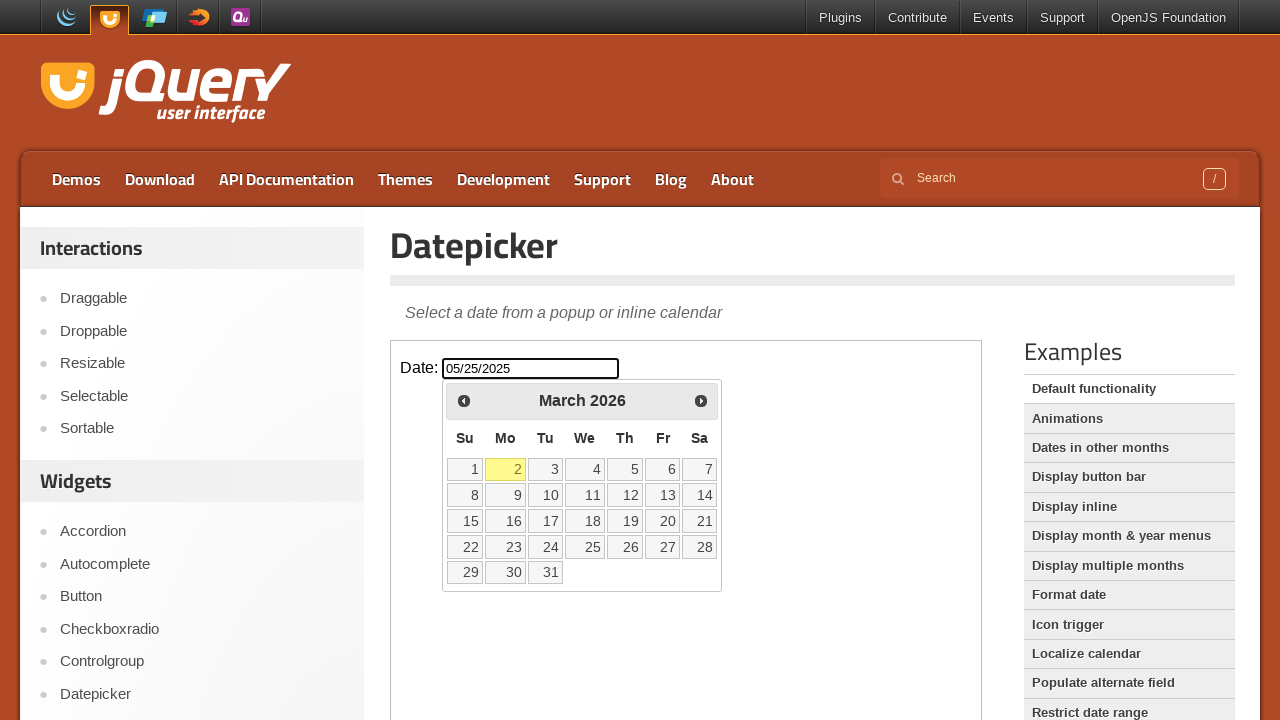